Tests JavaScript prompt alert functionality by clicking a button to trigger a prompt, entering text into it, and accepting the prompt

Starting URL: https://www.hyrtutorials.com/p/alertsdemo.html

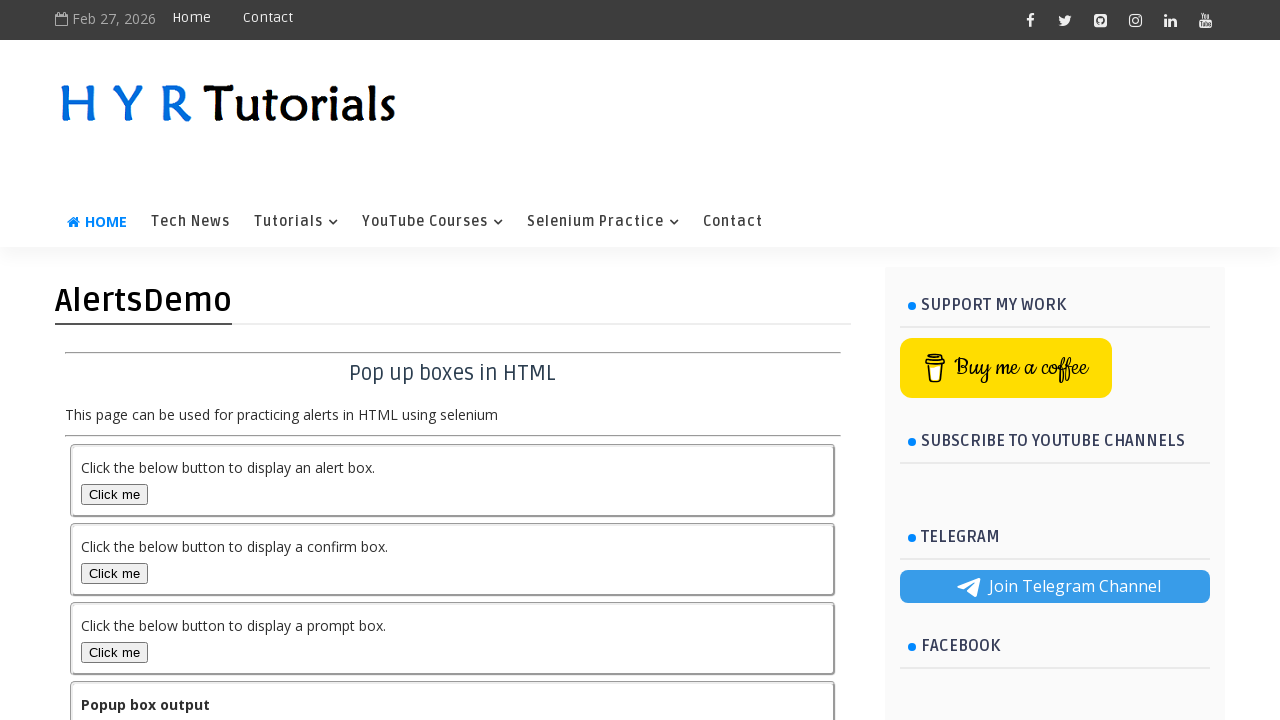

Clicked prompt box button to trigger JavaScript prompt at (114, 652) on button#promptBox
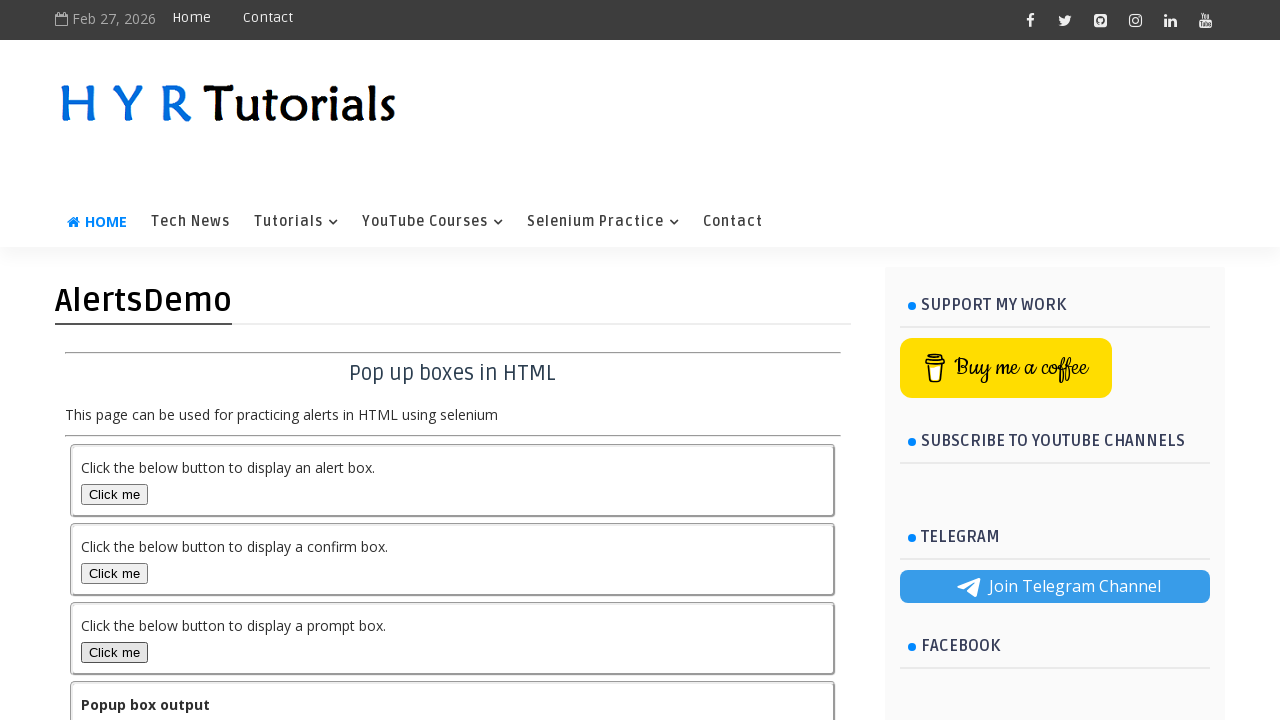

Set up dialog handler to accept prompt with text 'Hanmant'
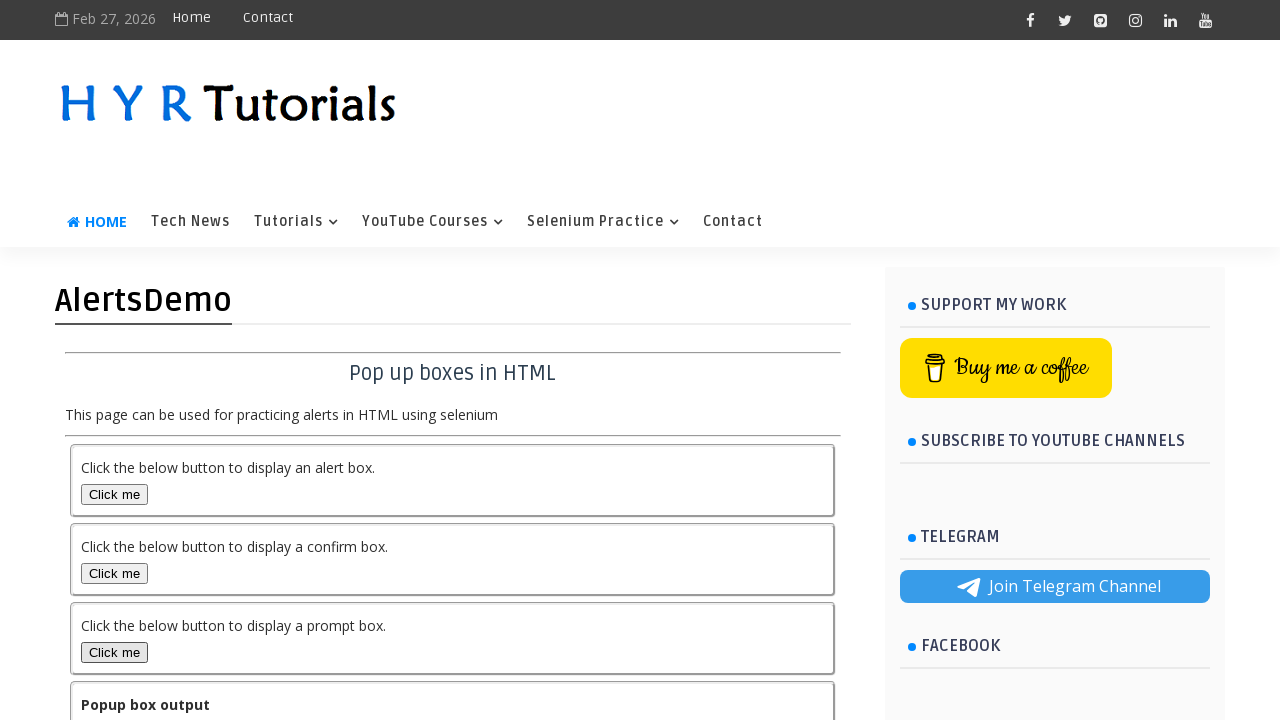

Re-clicked prompt box button to trigger dialog after handler setup at (114, 652) on button#promptBox
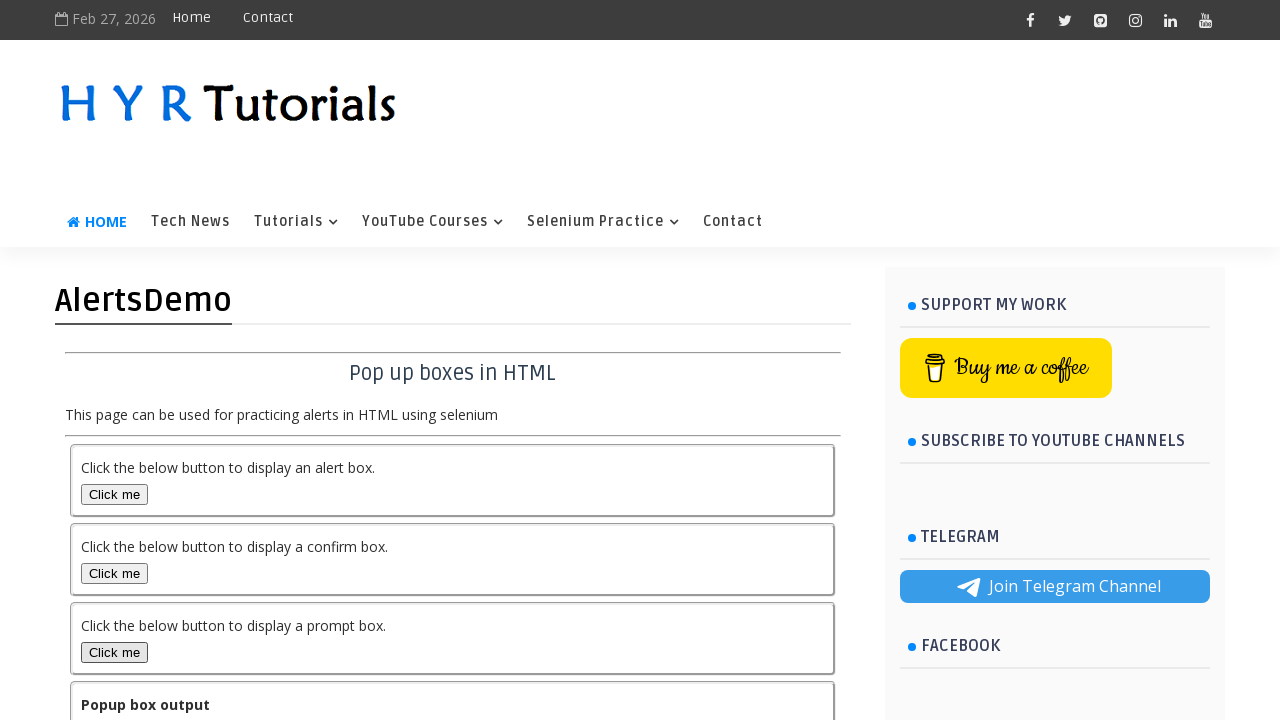

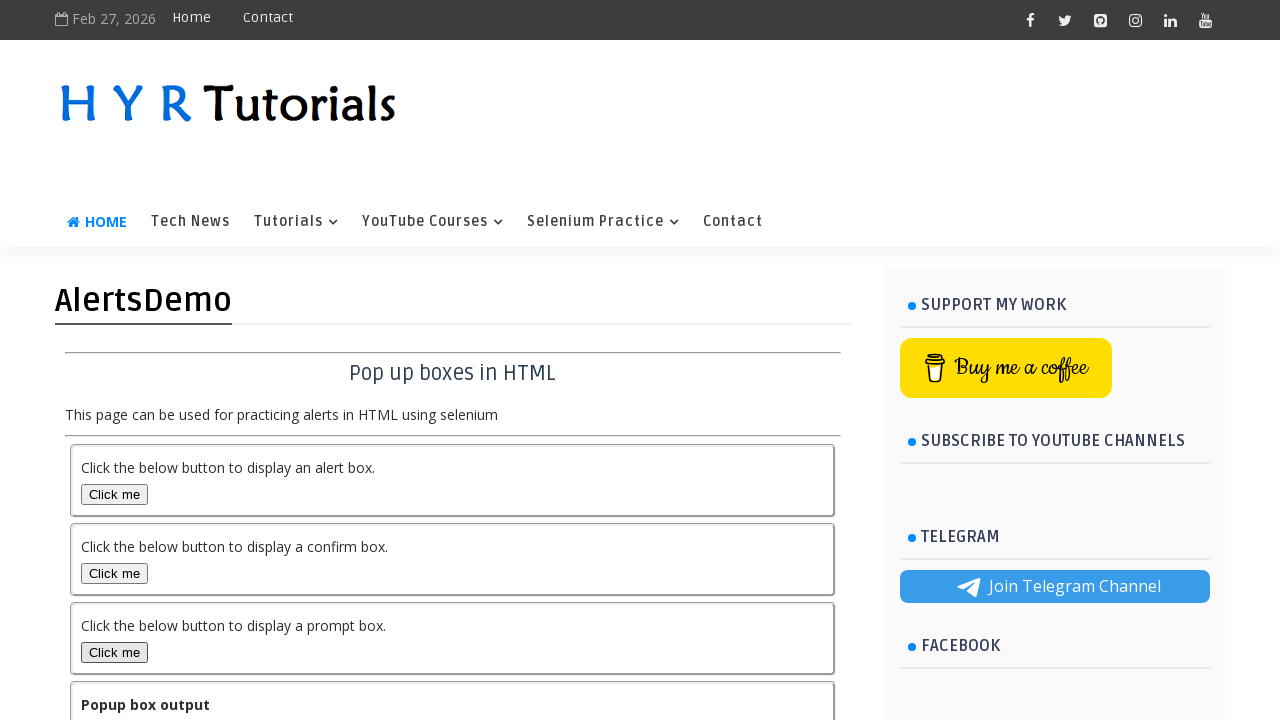